Tests multiple browser window handling by clicking a link that opens a new window, switching between the parent and child windows, and verifying navigation between them

Starting URL: http://the-internet.herokuapp.com/windows

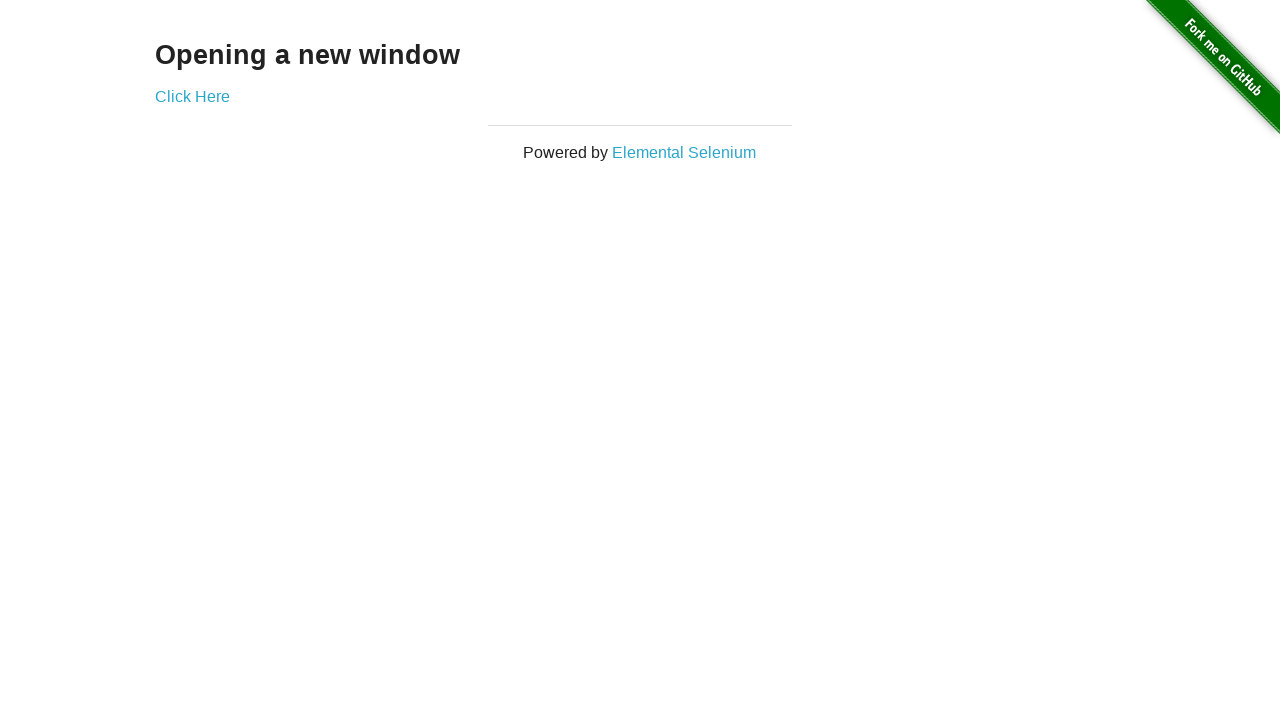

Clicked 'Click Here' link to open new window at (192, 96) on xpath=//*[text()='Click Here']
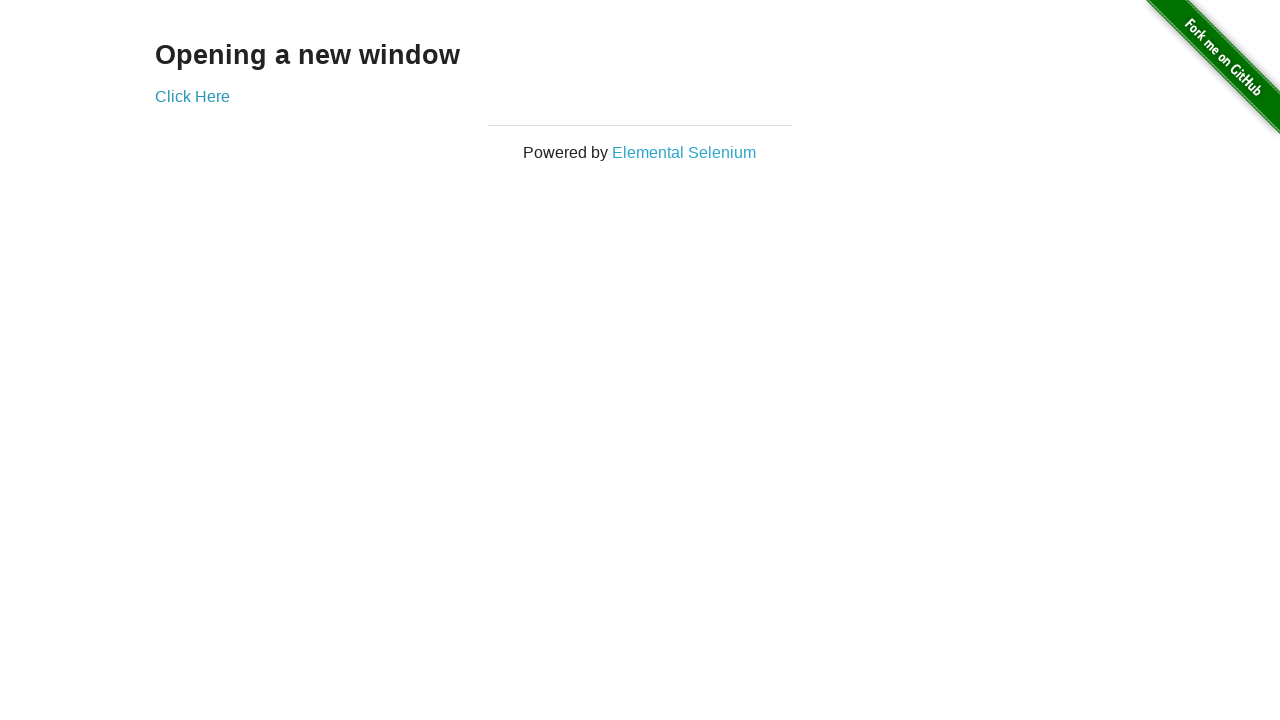

Captured new child window/page
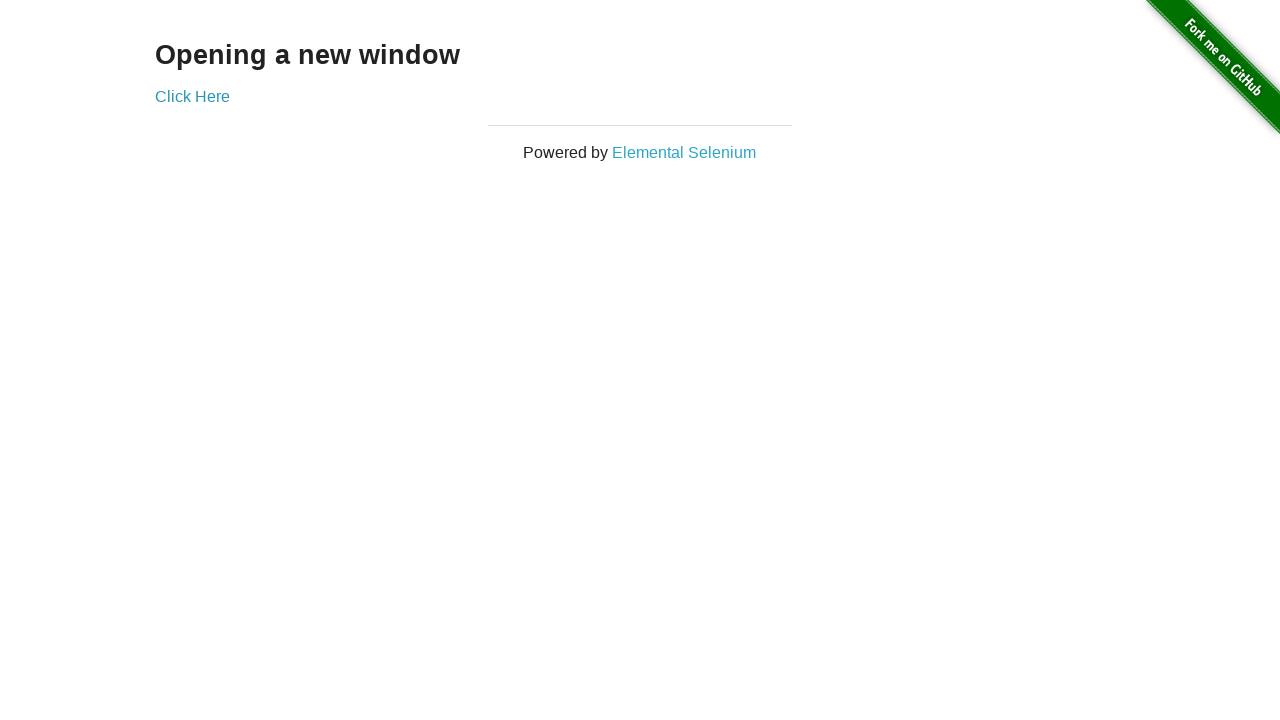

Child page loaded successfully
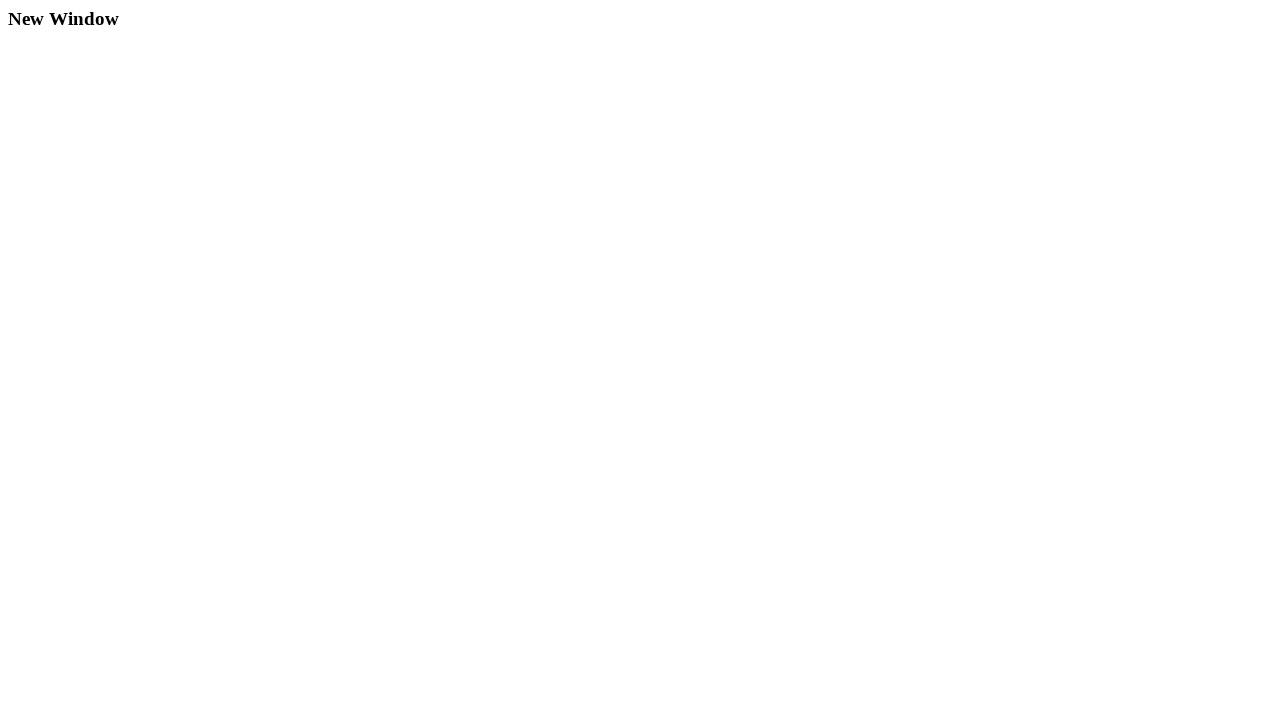

Retrieved child page title: 'New Window'
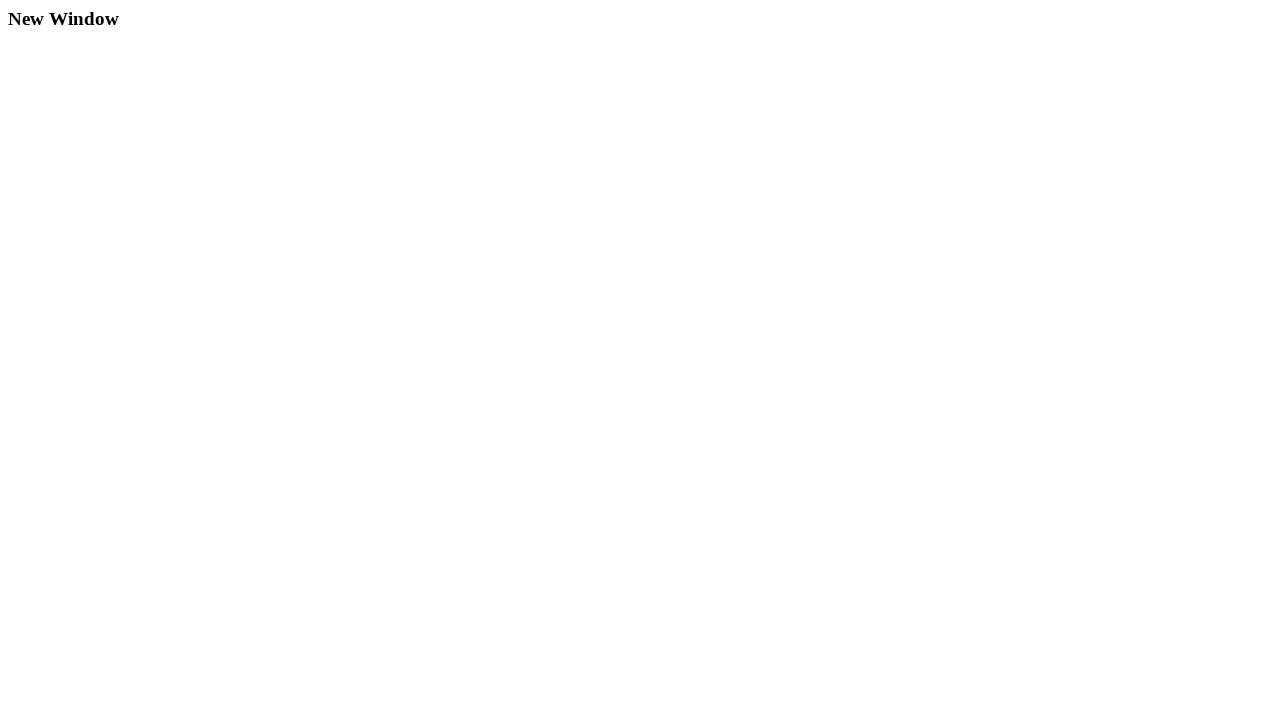

Retrieved parent page title: 'The Internet'
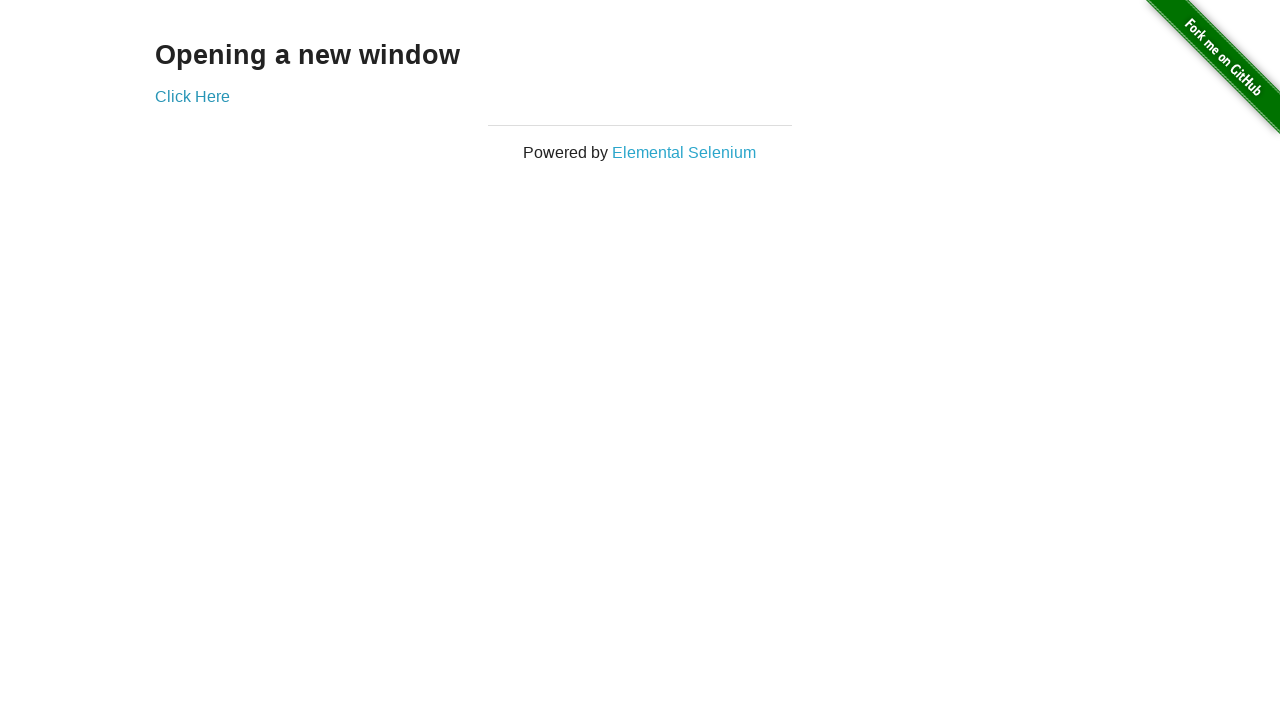

Closed child window
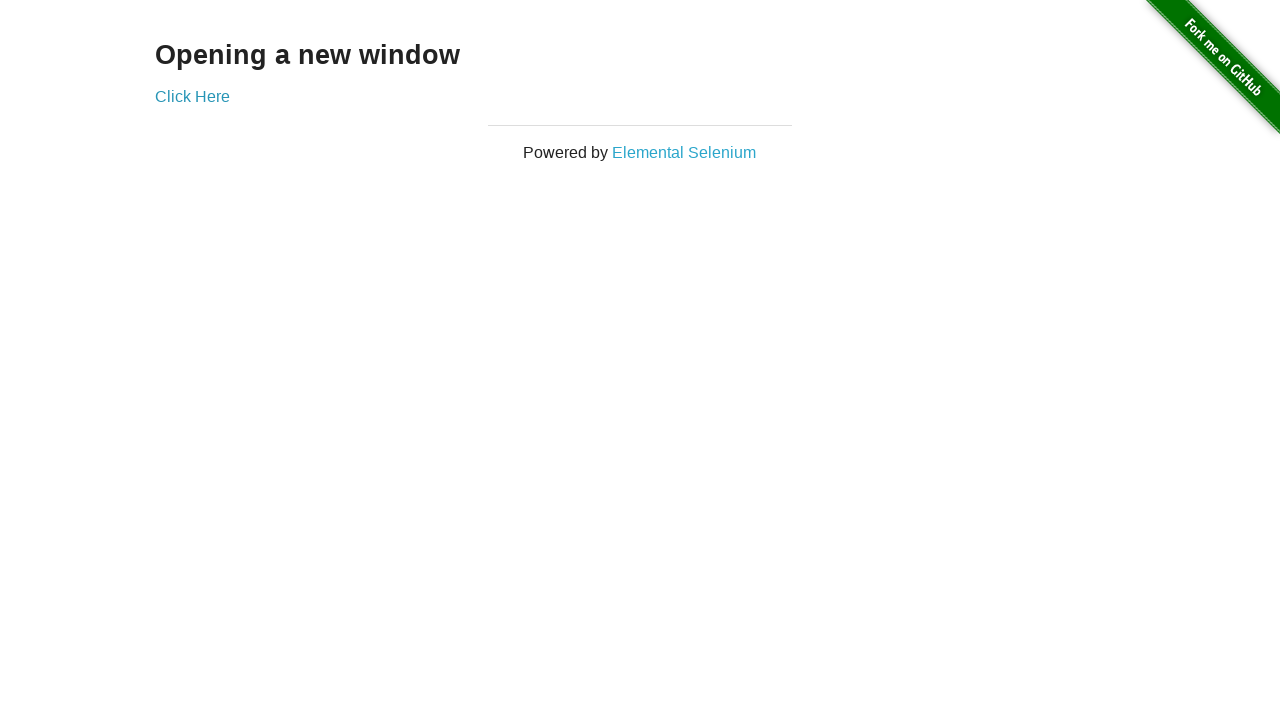

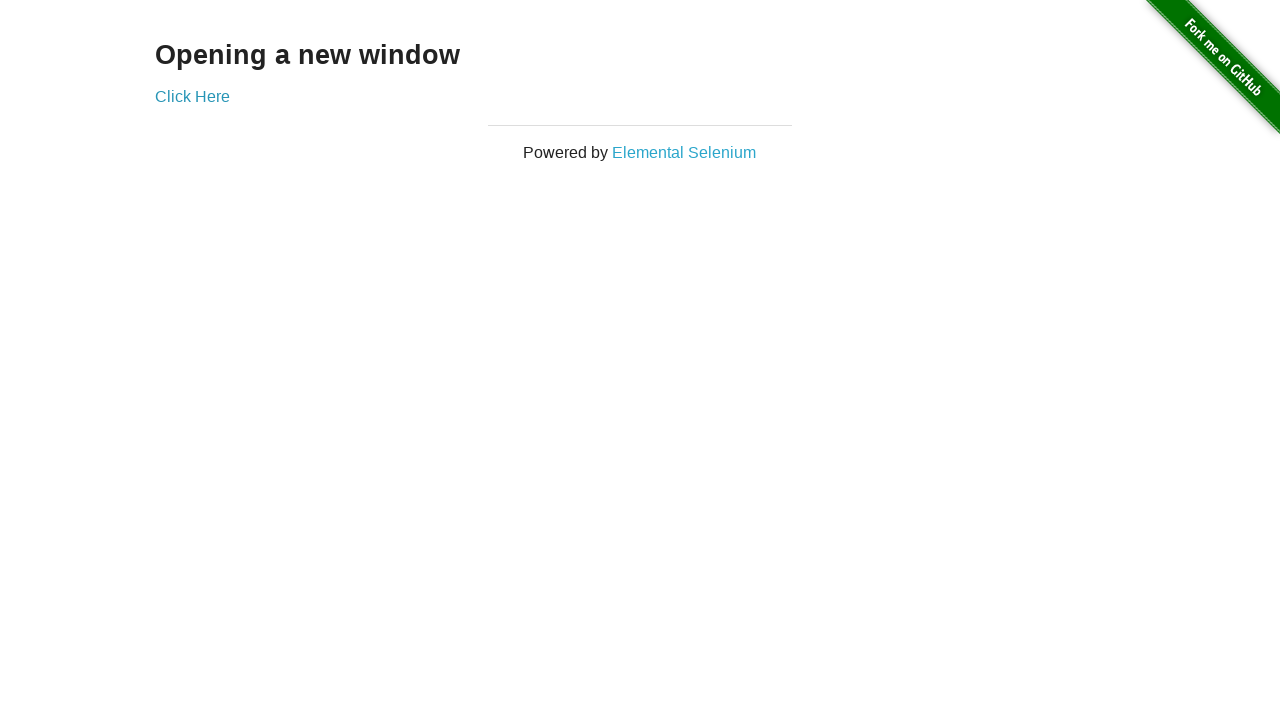